Solves a math problem on a practice website by calculating a value, filling it into a form, selecting checkboxes and radio buttons, then submitting the form

Starting URL: http://suninjuly.github.io/math.html

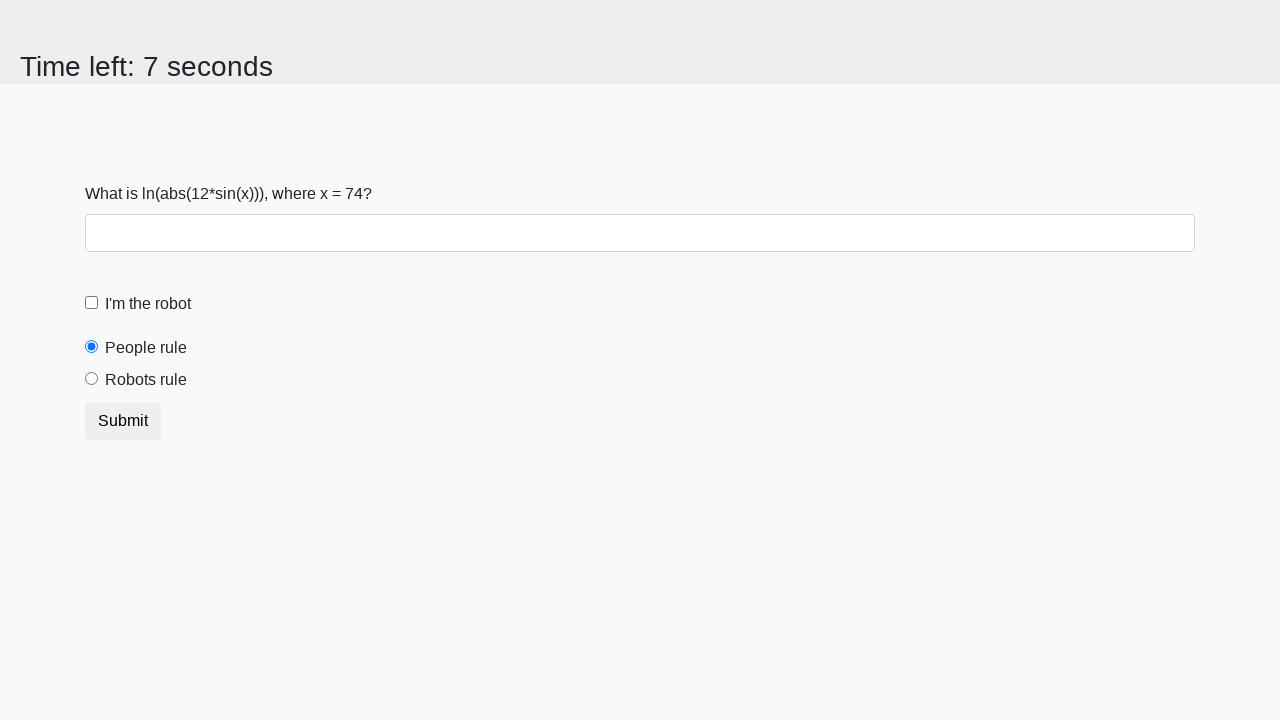

Retrieved x value from page element
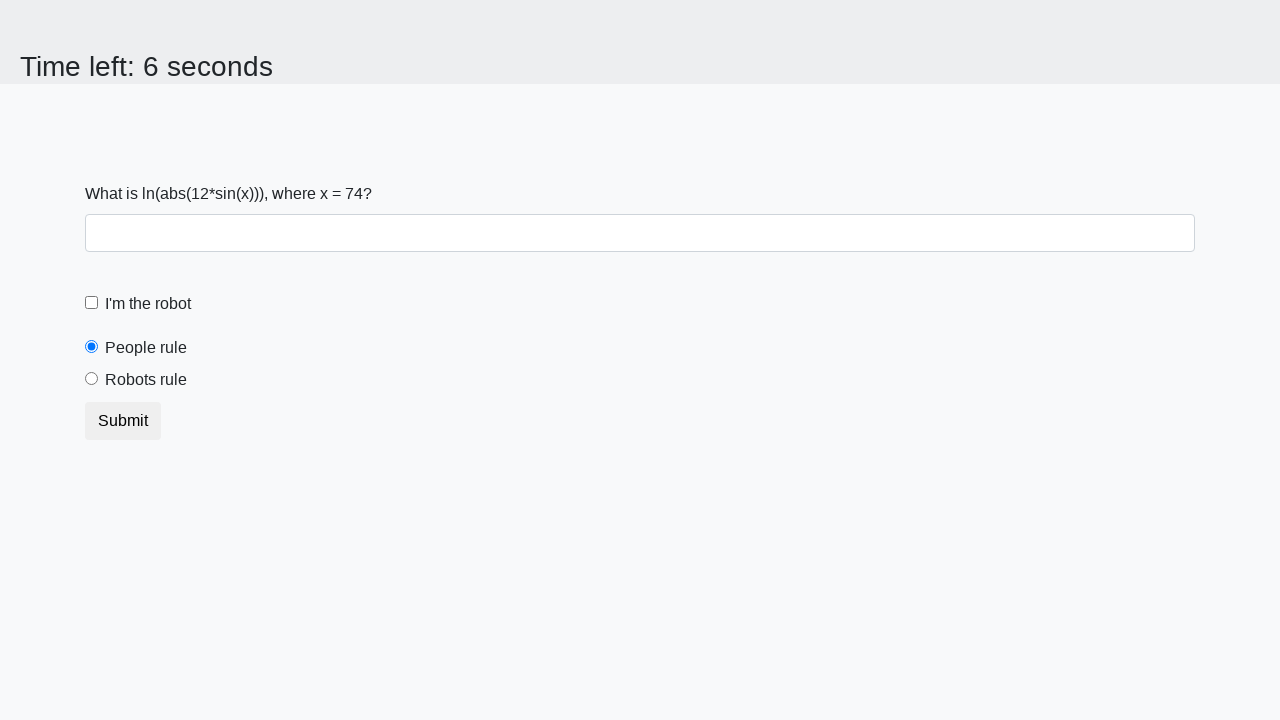

Calculated y value using logarithmic formula: 2.469941488739755
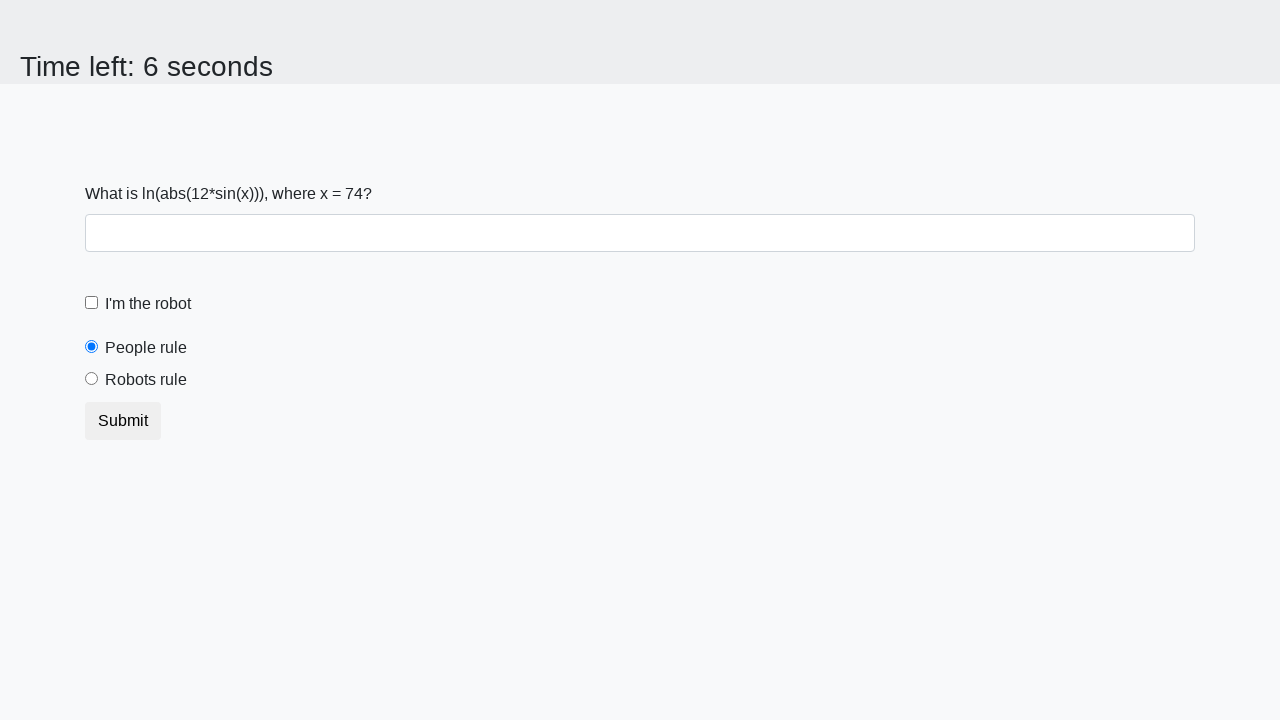

Filled answer field with calculated value on #answer
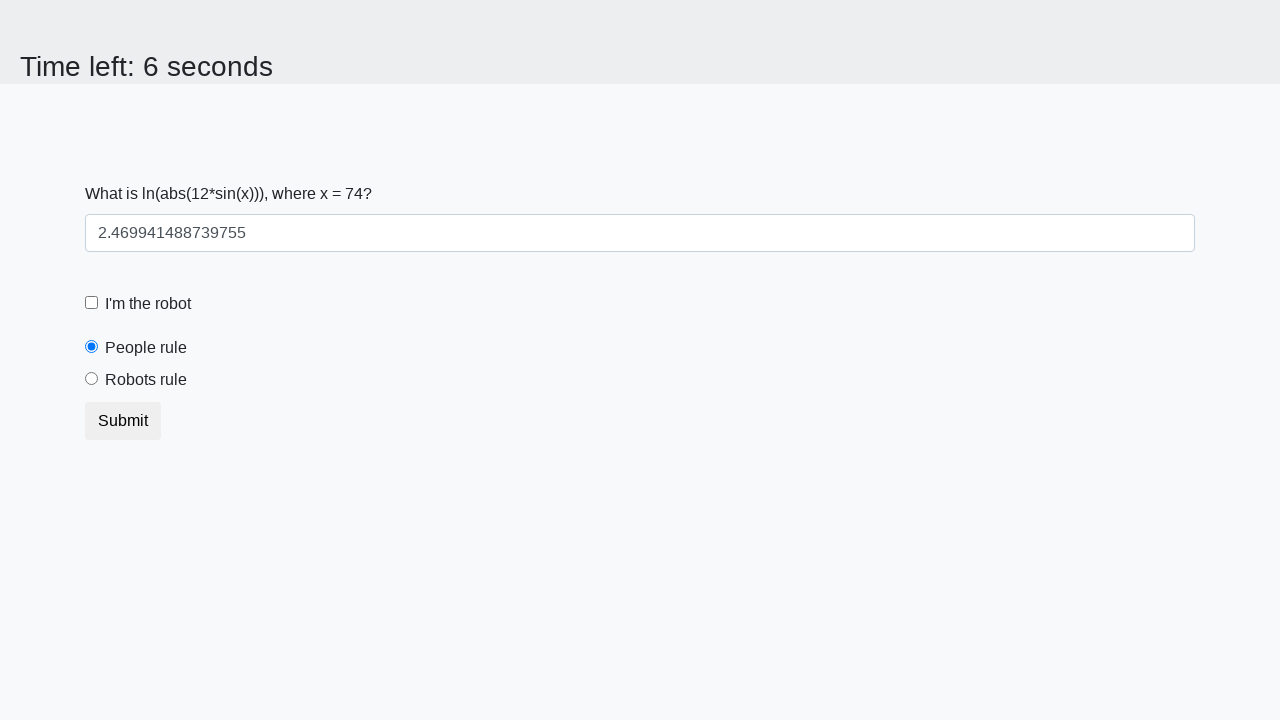

Clicked robot checkbox at (148, 304) on [for='robotCheckbox']
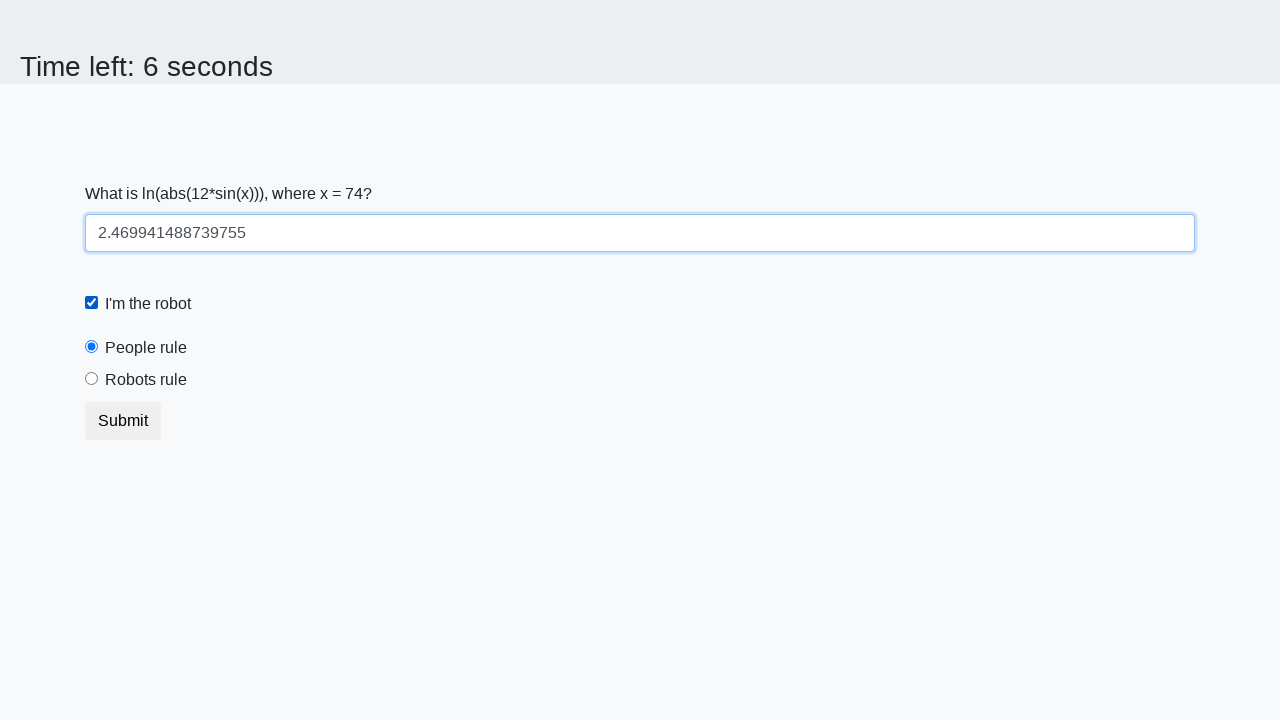

Selected 'robots rule' radio button at (146, 380) on [for='robotsRule']
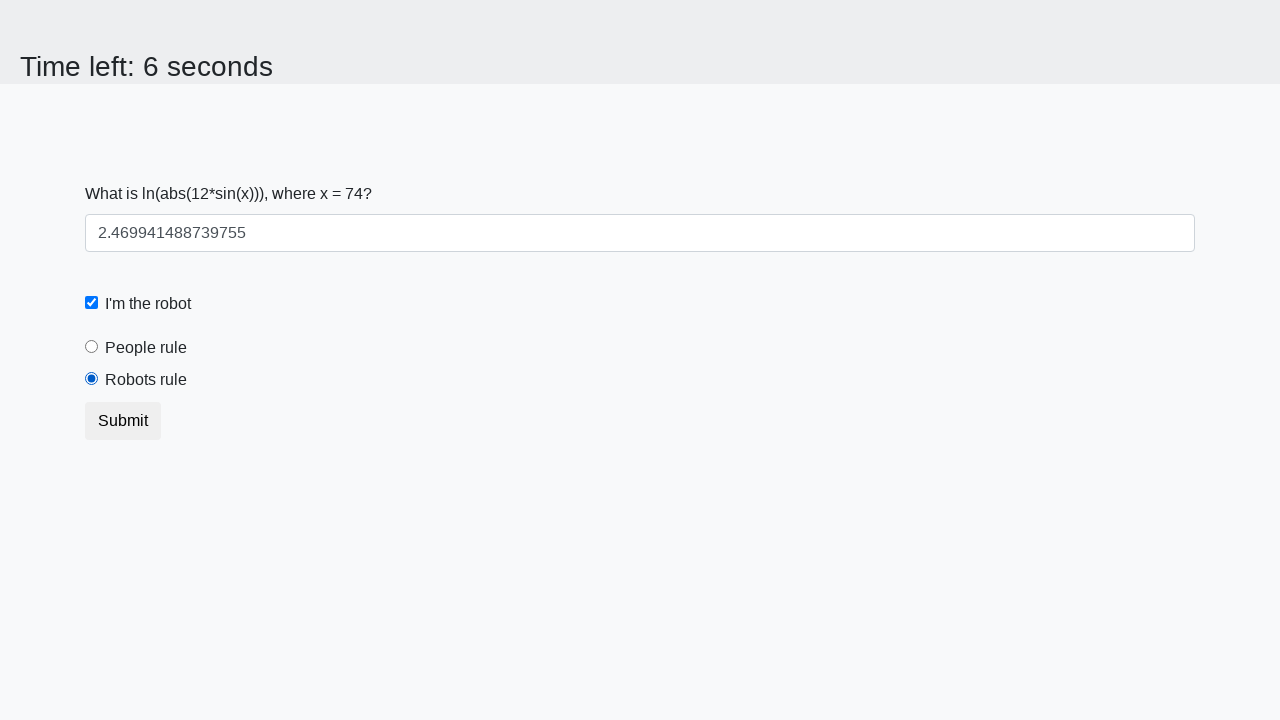

Clicked submit button at (123, 421) on [type='submit']
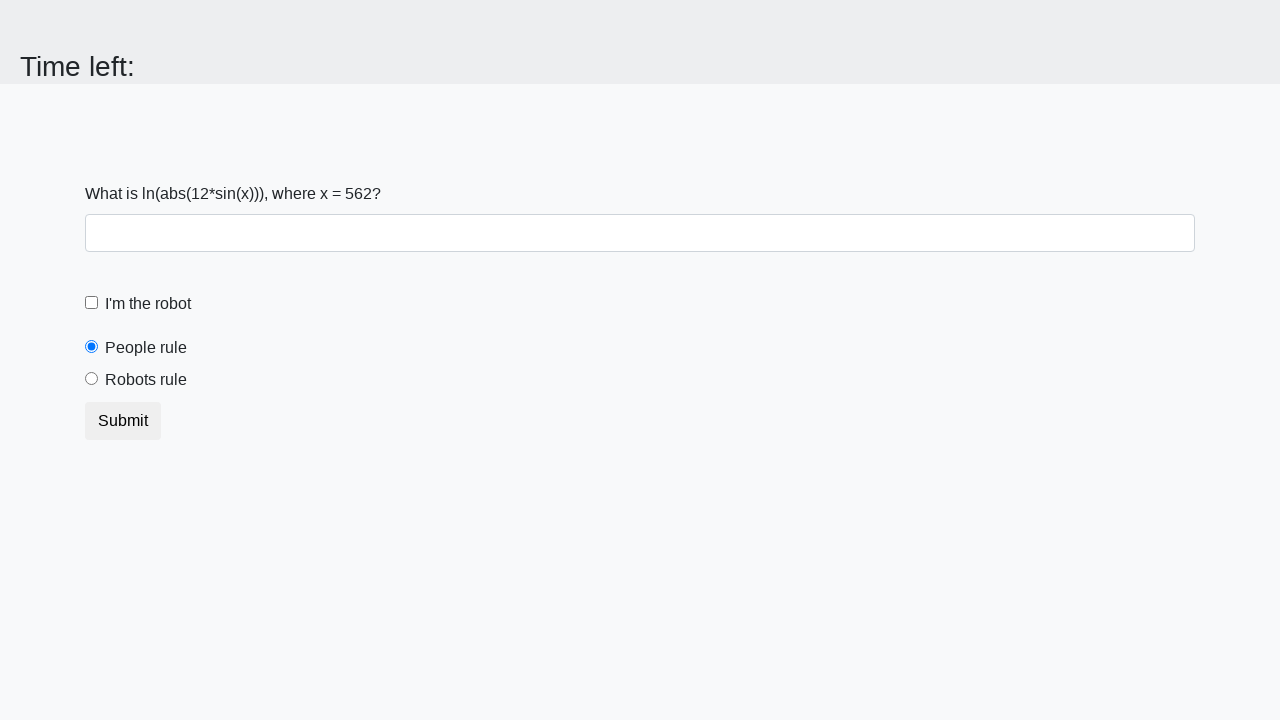

Set up dialog handler to accept alerts
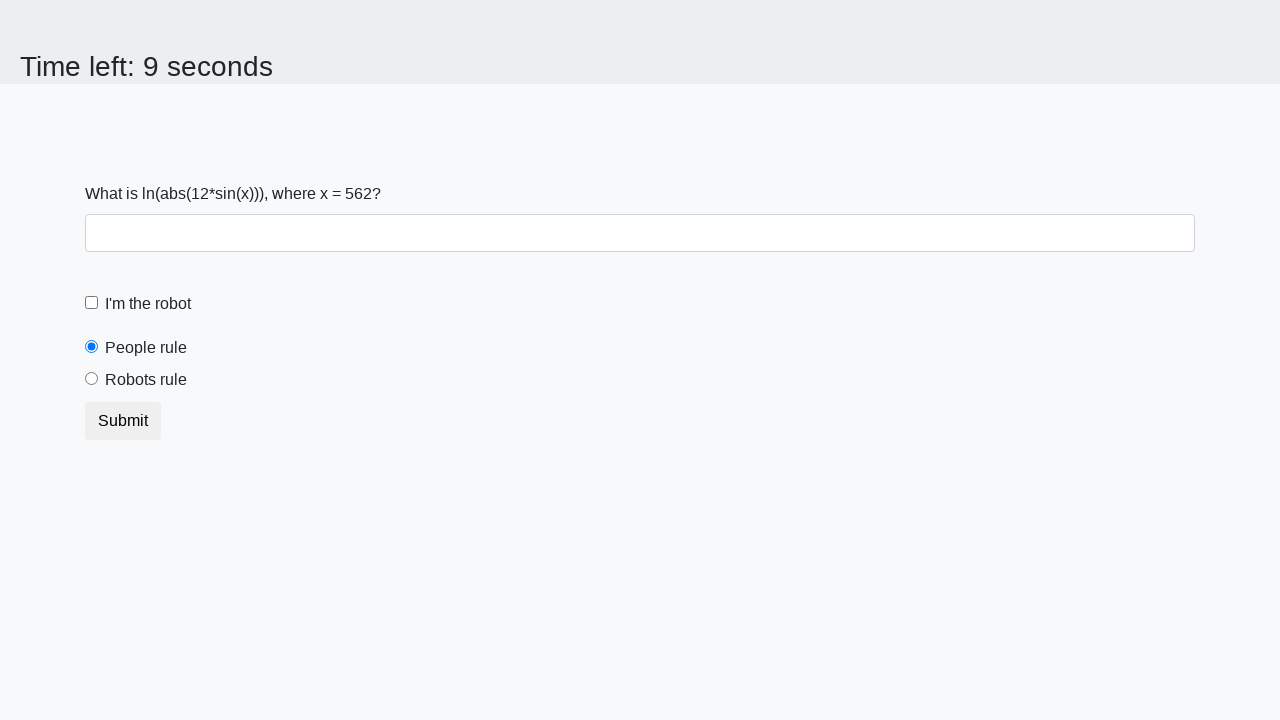

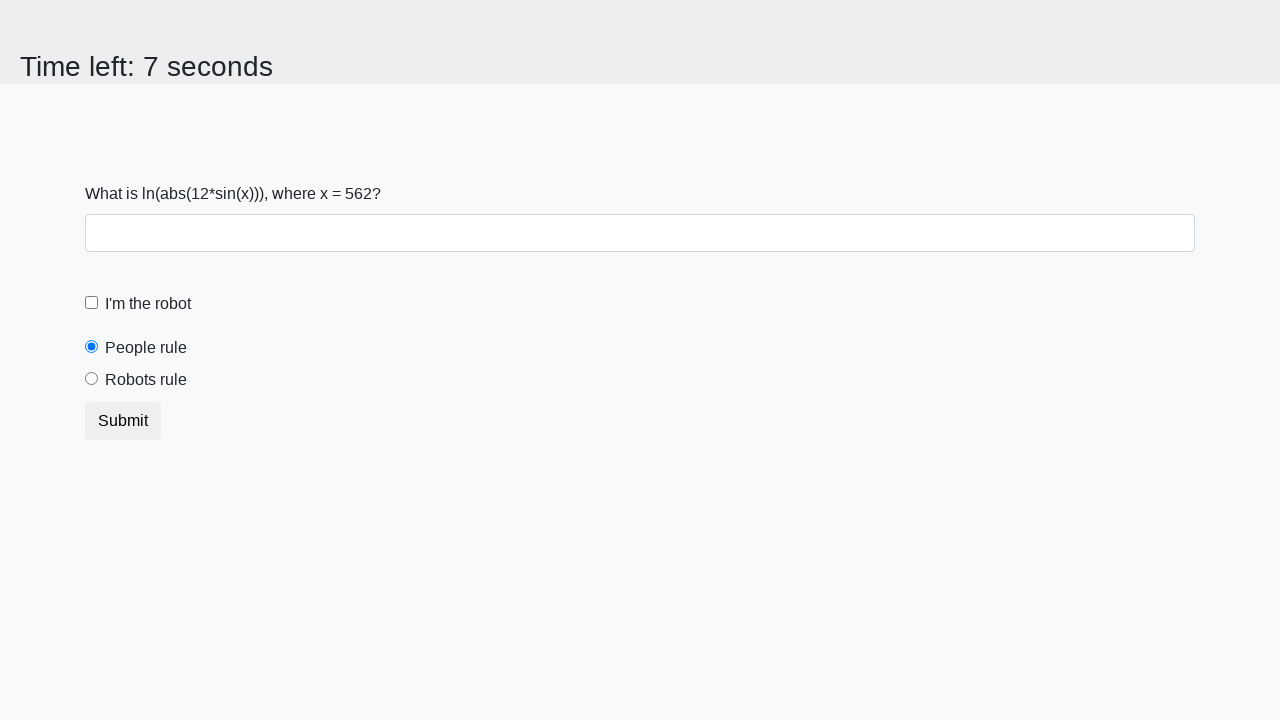